Tests navigation to nested frames page, switches into nested iframes (frame-top then frame-middle), and verifies the content element is accessible within the nested frame structure.

Starting URL: https://the-internet.herokuapp.com/

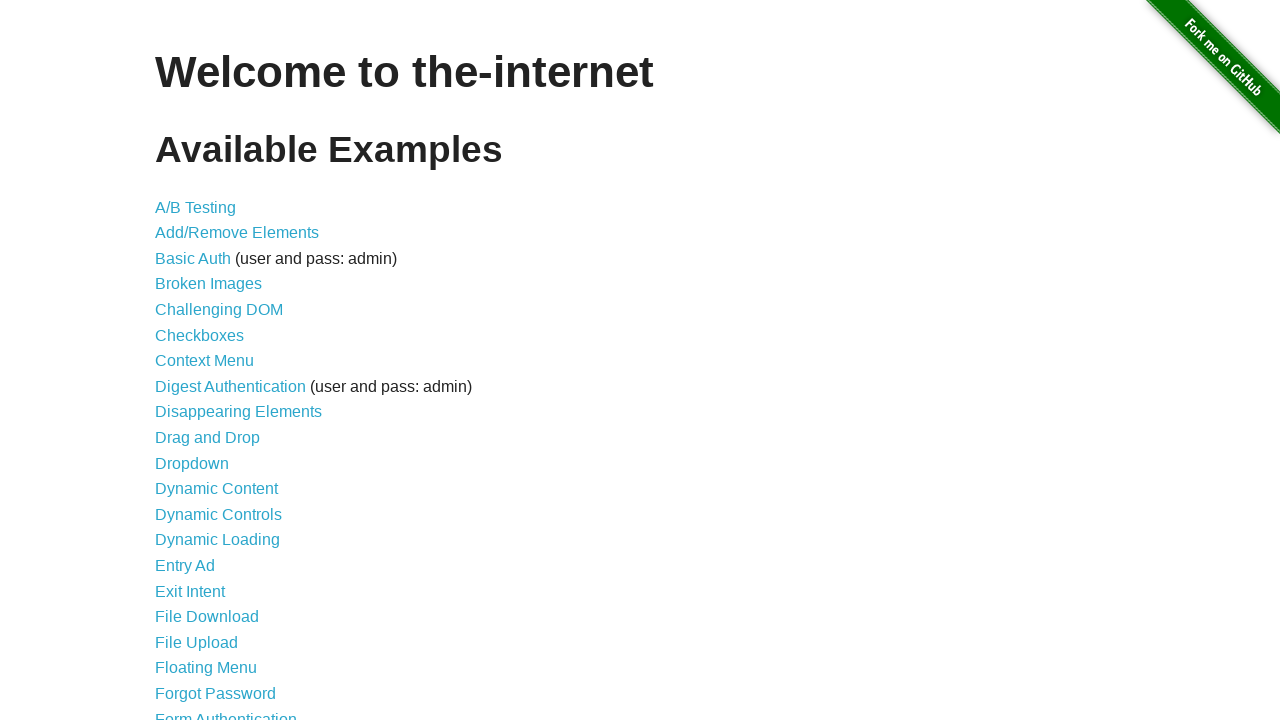

Clicked on 'Nested Frames' link to navigate to nested frames page at (210, 395) on text=Nested Frames
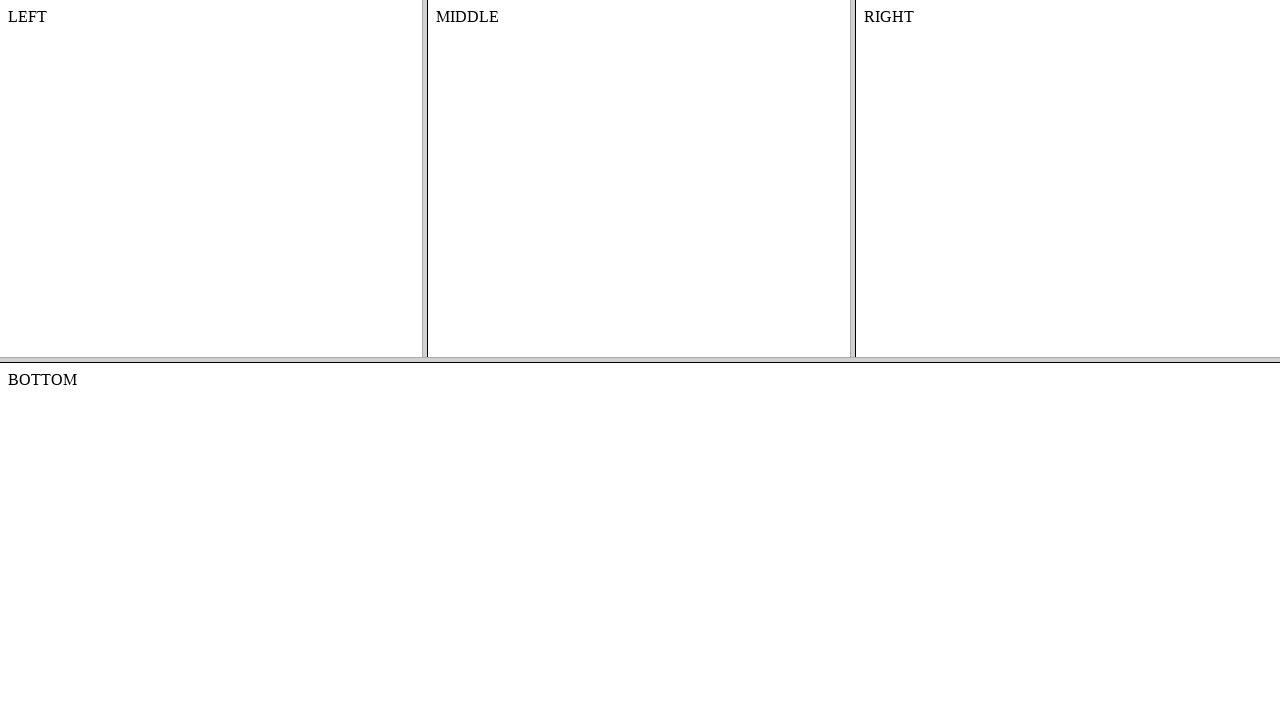

Located and switched to frame-top iframe
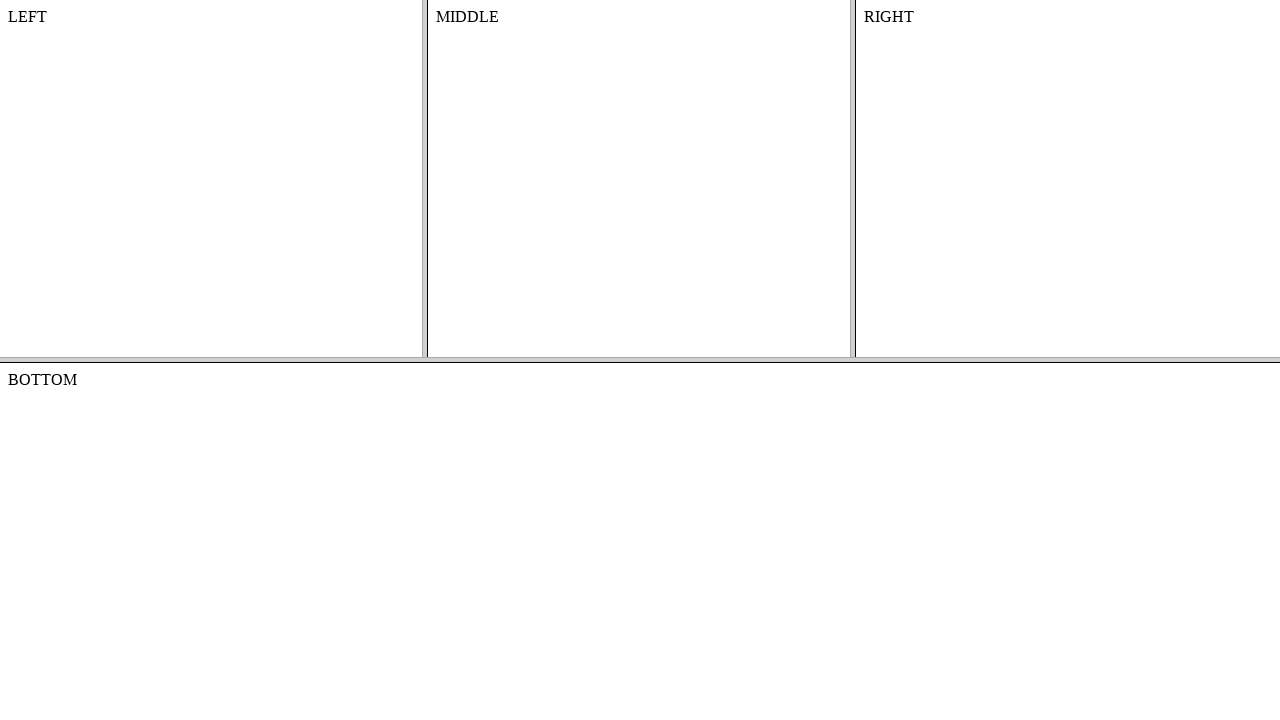

Located and switched to frame-middle iframe within frame-top
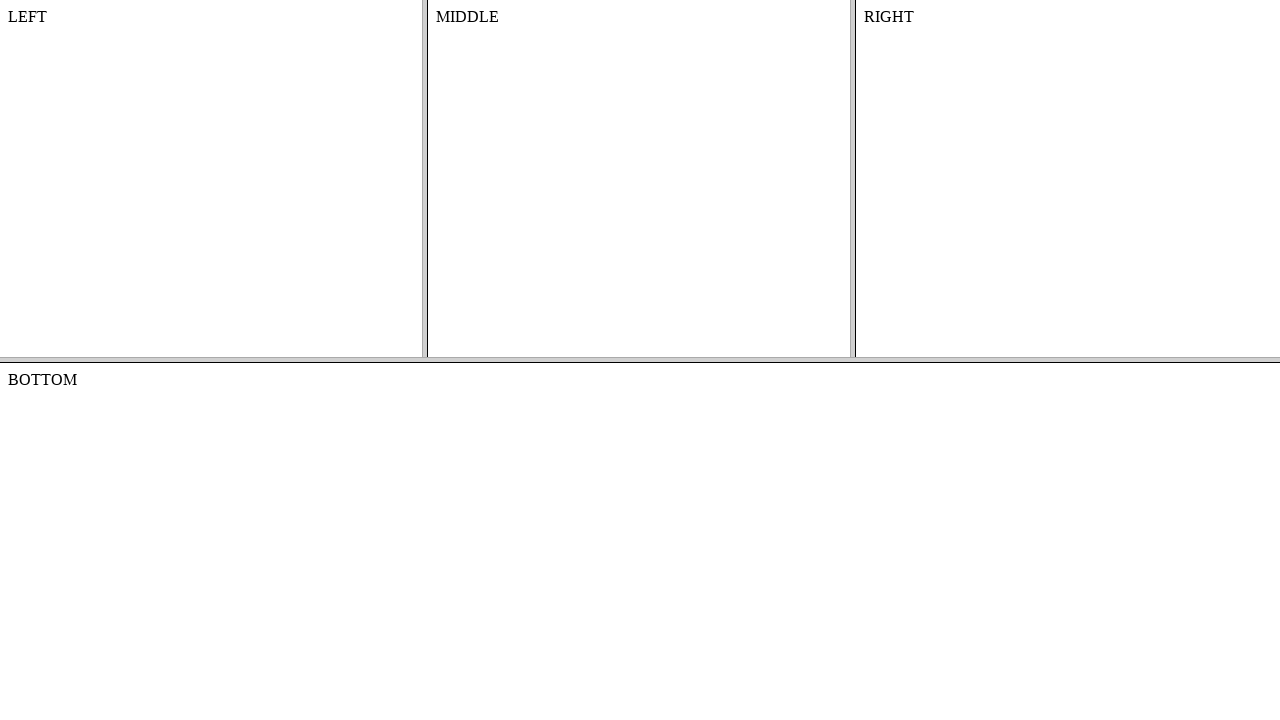

Retrieved content text from #content element in nested frame structure
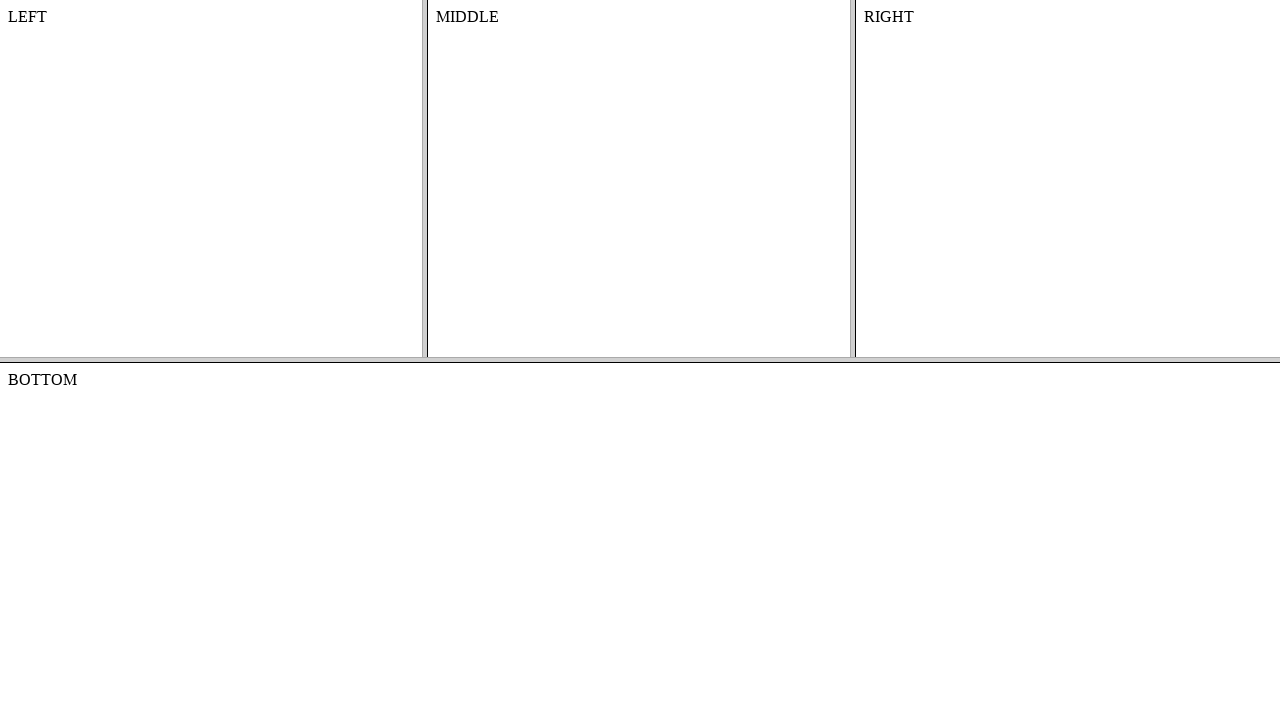

Verified #content element is present and accessible in nested frame
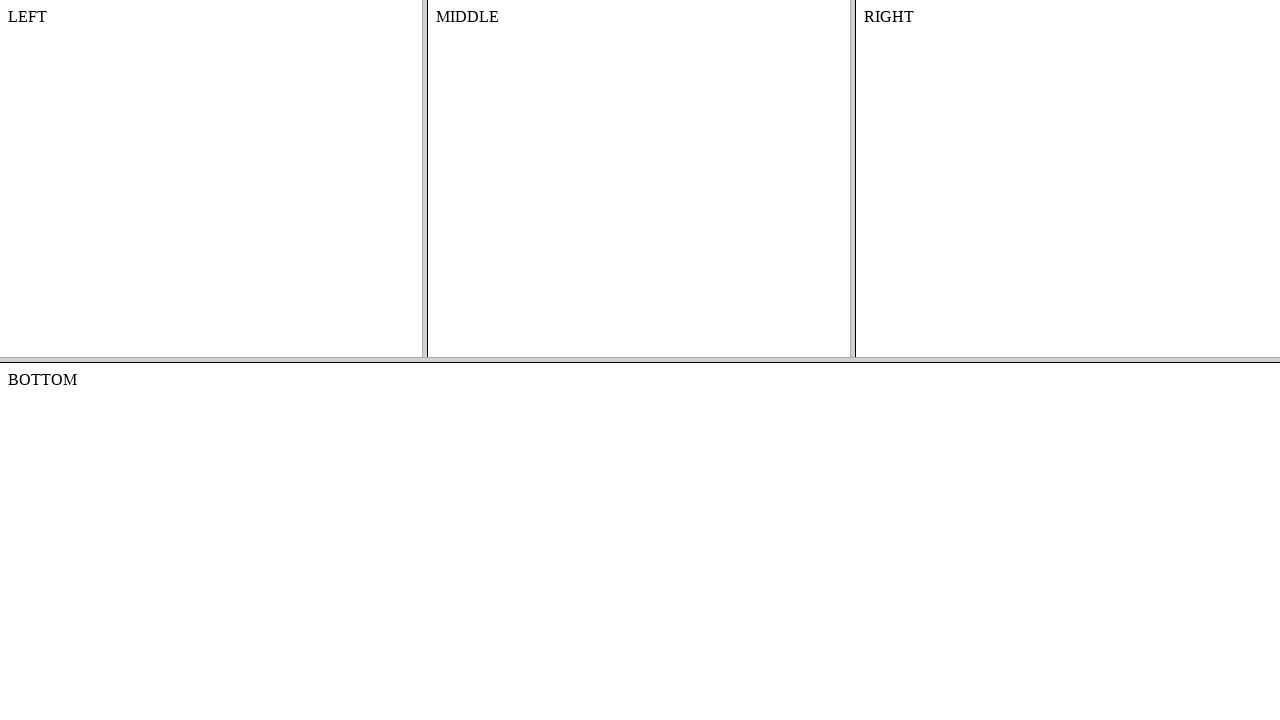

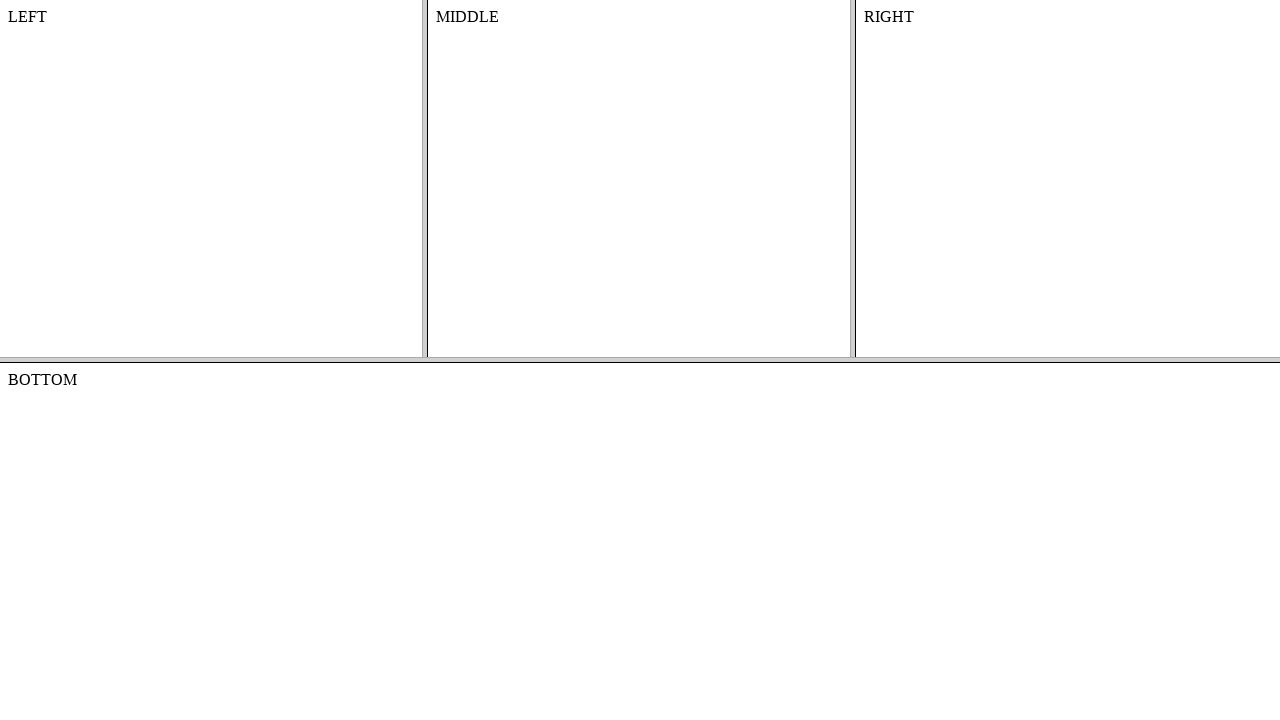